Tests that browser back button works correctly with filters

Starting URL: https://demo.playwright.dev/todomvc

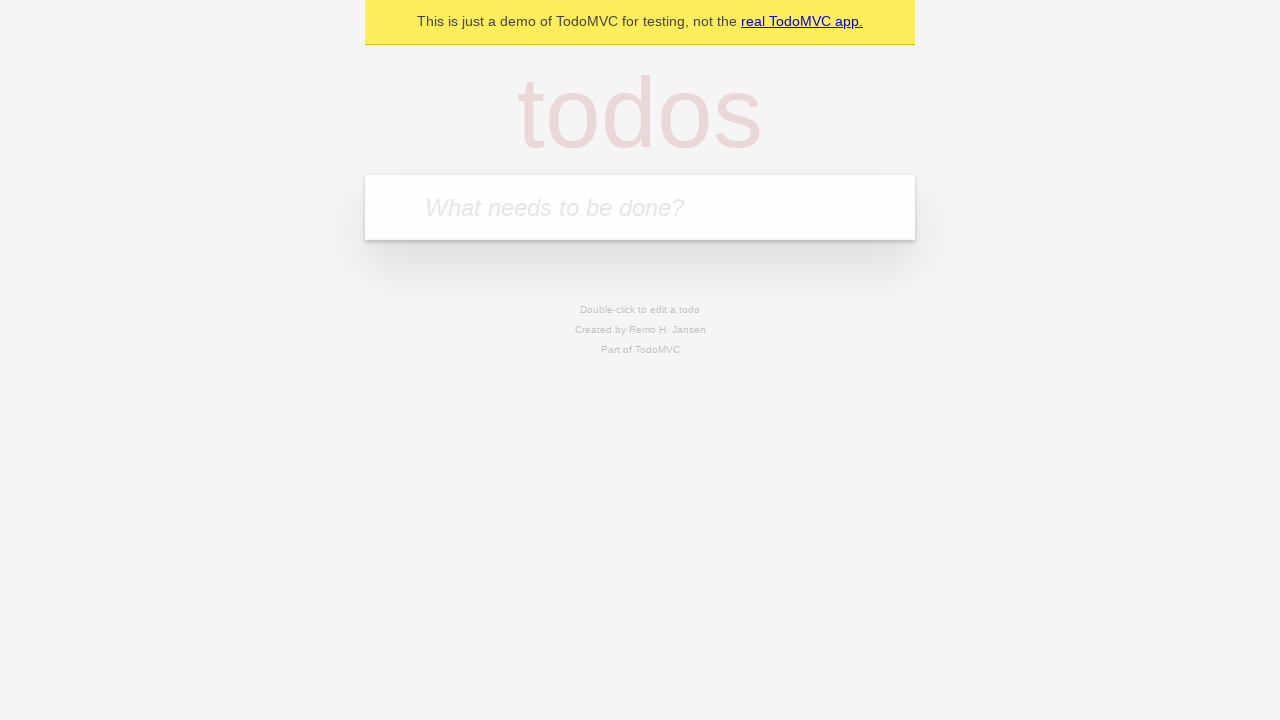

Filled todo input with 'Buy groceries' on internal:attr=[placeholder="What needs to be done?"i]
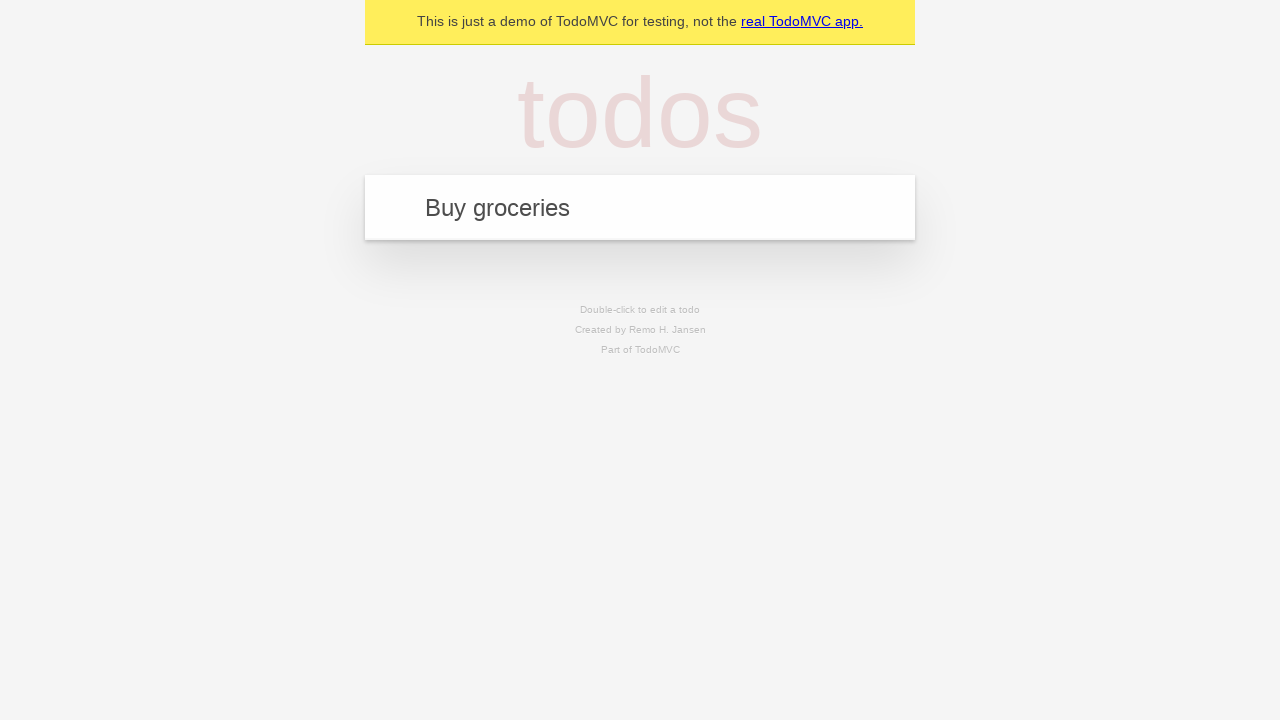

Pressed Enter to add 'Buy groceries' todo on internal:attr=[placeholder="What needs to be done?"i]
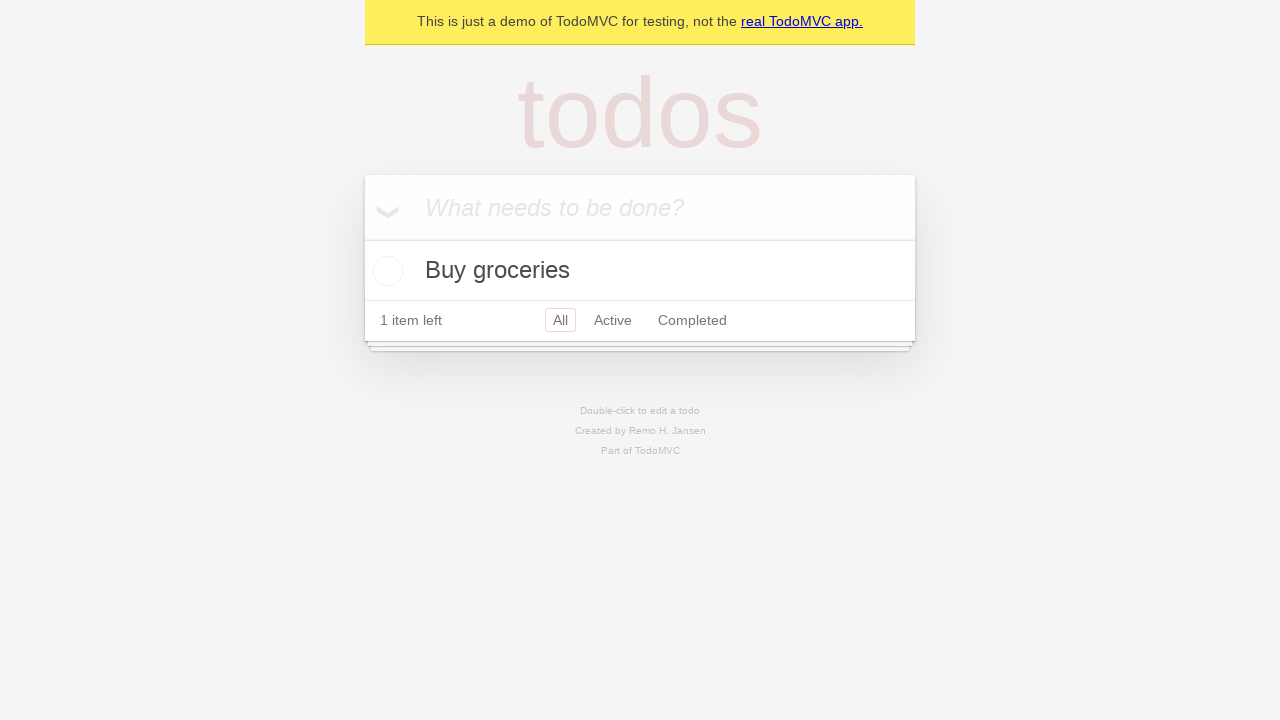

Filled todo input with 'Clean the house' on internal:attr=[placeholder="What needs to be done?"i]
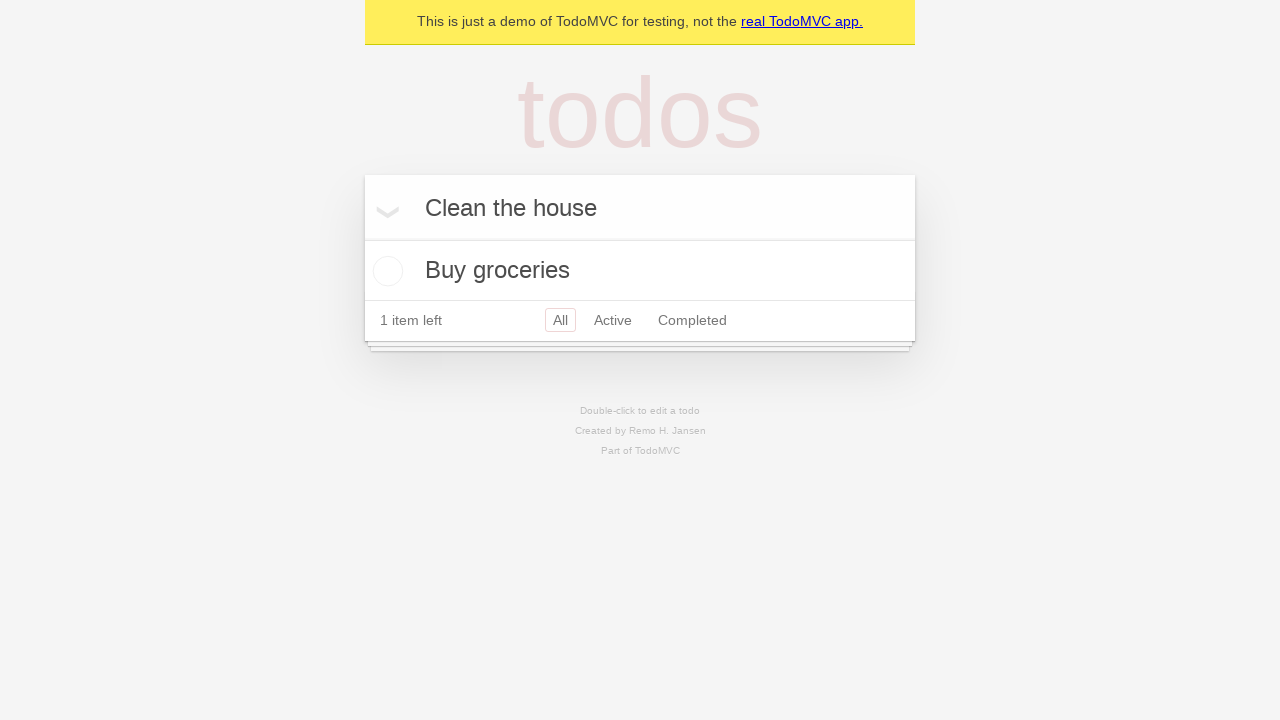

Pressed Enter to add 'Clean the house' todo on internal:attr=[placeholder="What needs to be done?"i]
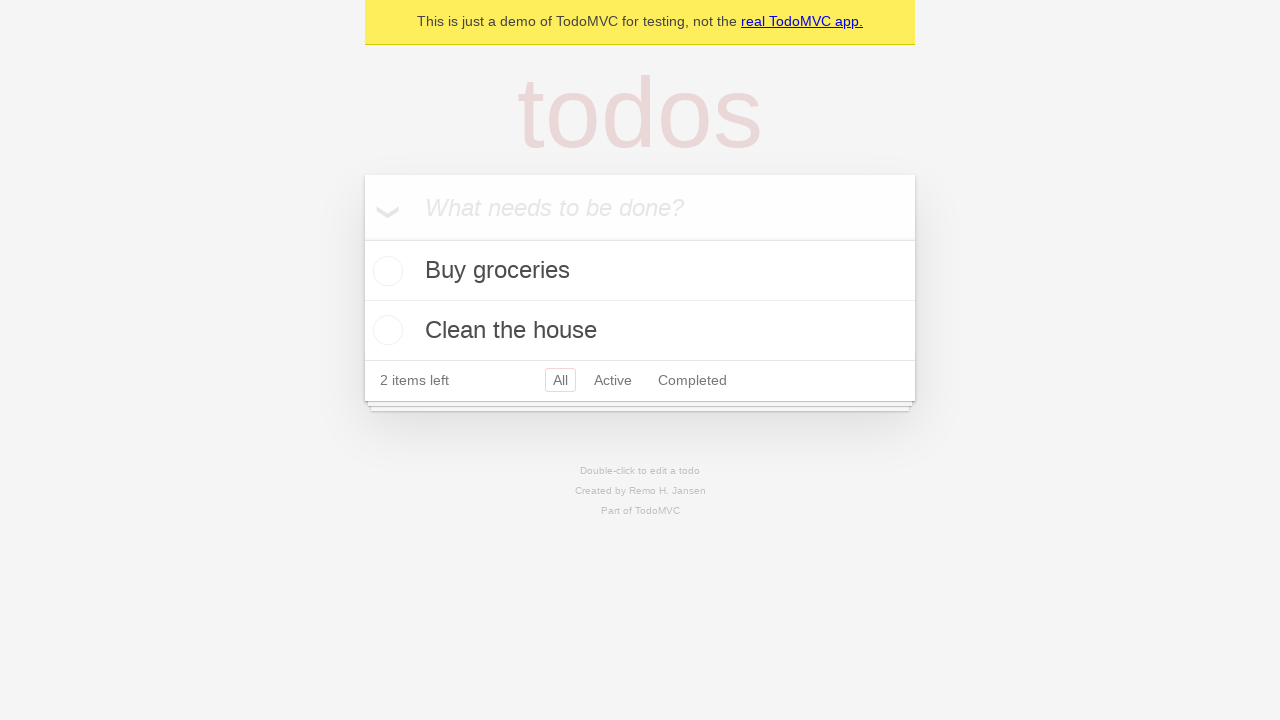

Filled todo input with 'Walk the dog' on internal:attr=[placeholder="What needs to be done?"i]
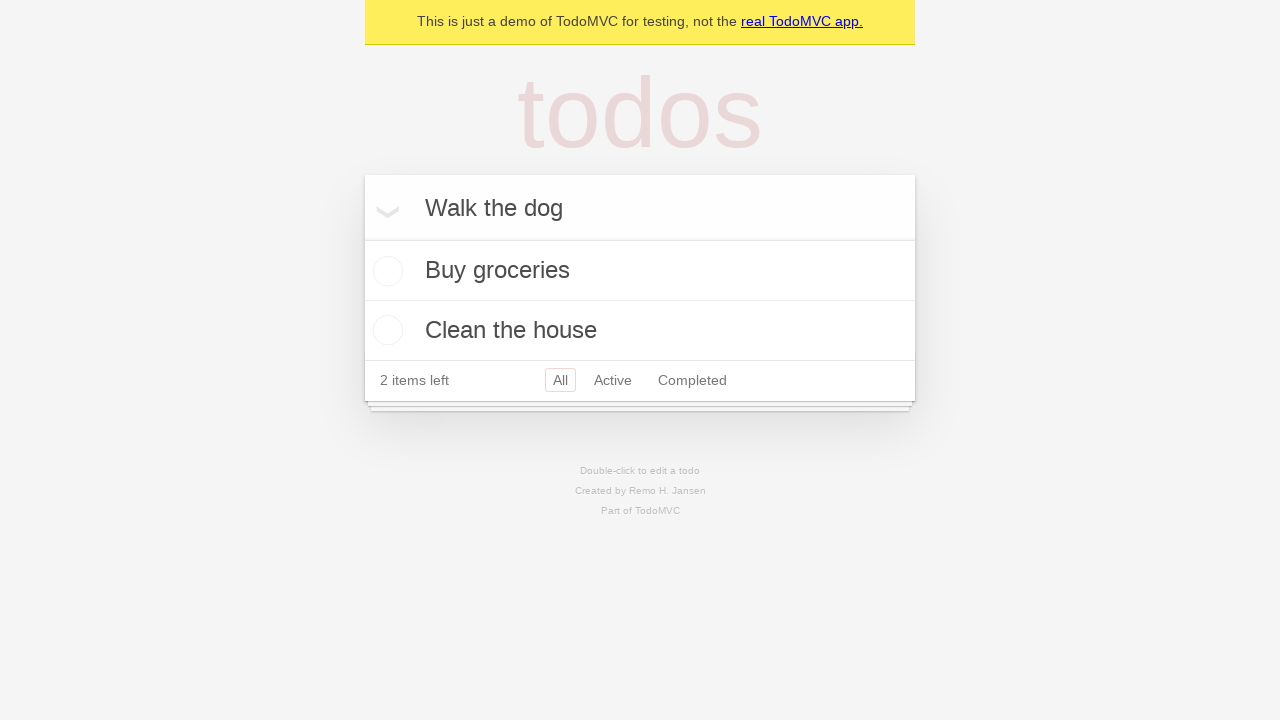

Pressed Enter to add 'Walk the dog' todo on internal:attr=[placeholder="What needs to be done?"i]
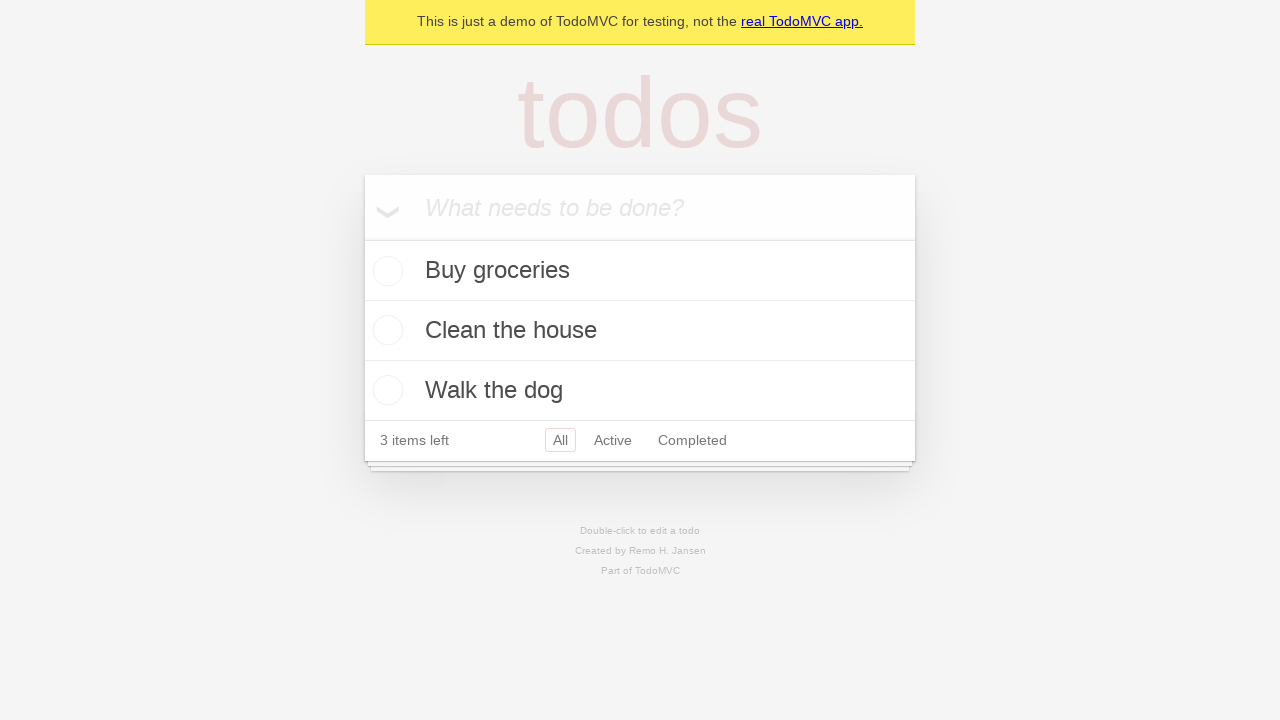

Checked the second todo item at (385, 330) on internal:testid=[data-testid="todo-item"s] >> nth=1 >> internal:role=checkbox
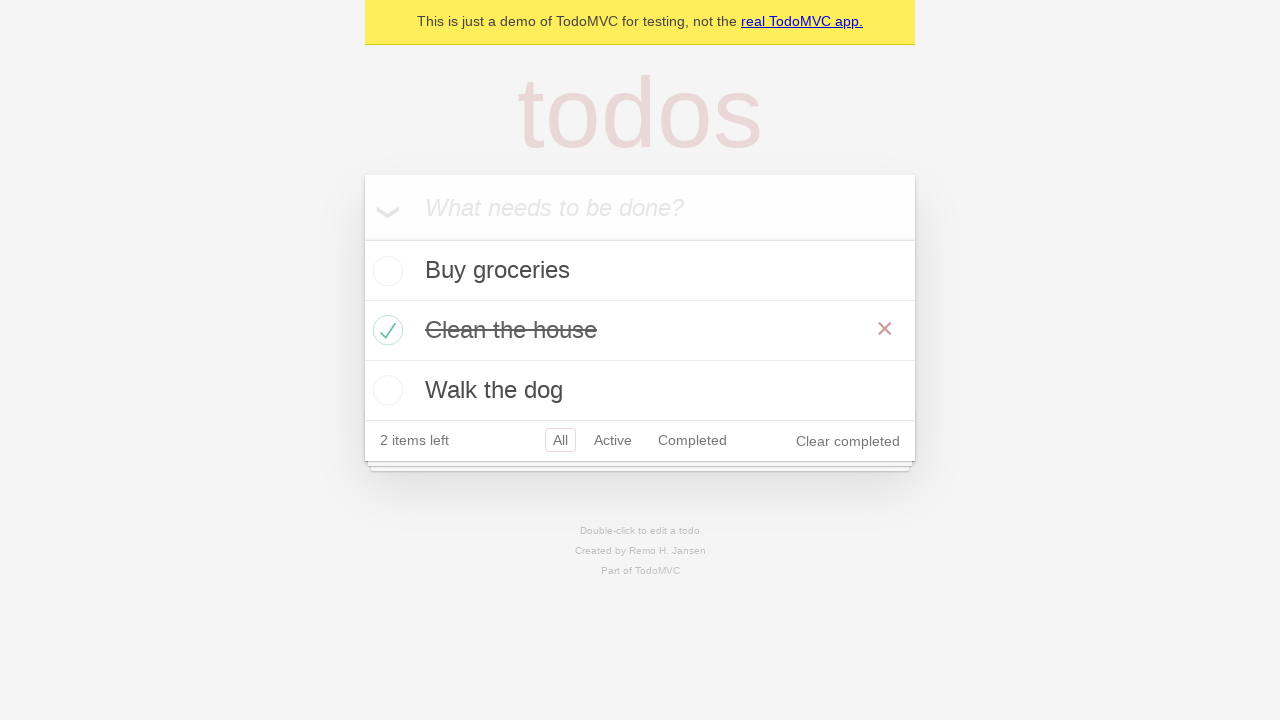

Clicked 'All' filter link at (560, 440) on internal:role=link[name="All"i]
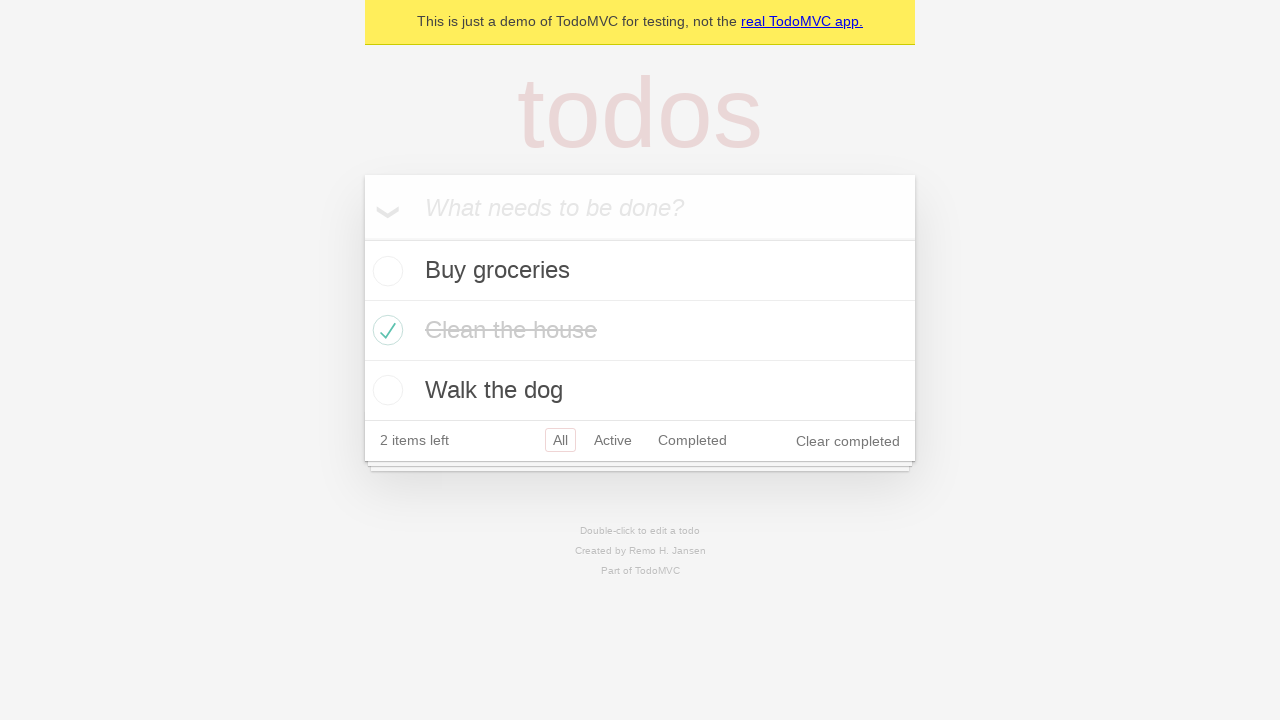

Clicked 'Active' filter link at (613, 440) on internal:role=link[name="Active"i]
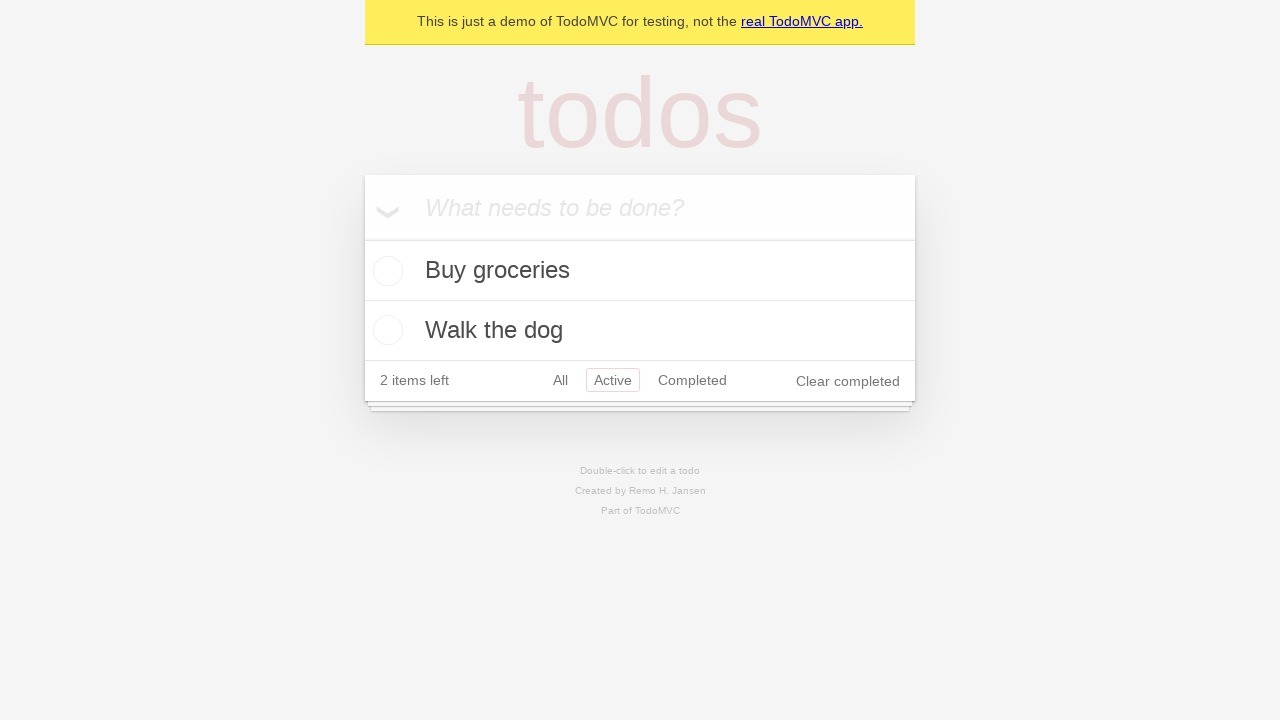

Clicked 'Completed' filter link at (692, 380) on internal:role=link[name="Completed"i]
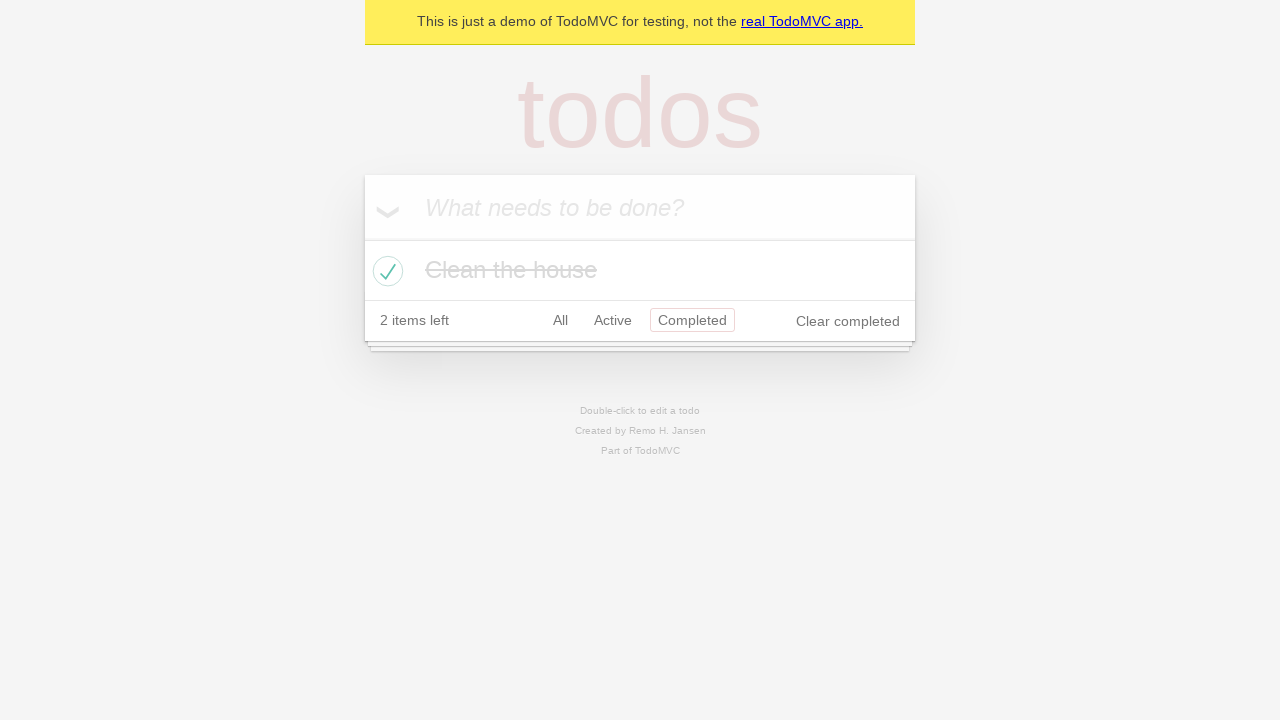

Navigated back using browser back button to 'Active' filter
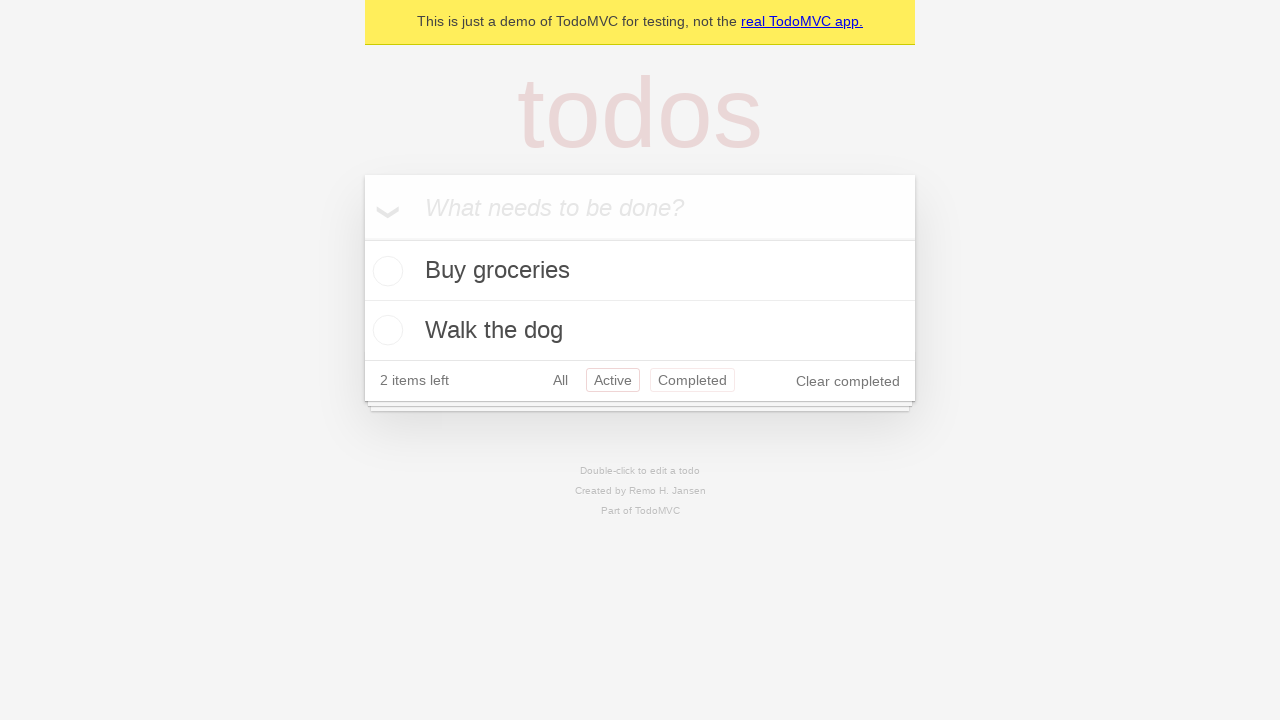

Navigated back using browser back button to 'All' filter
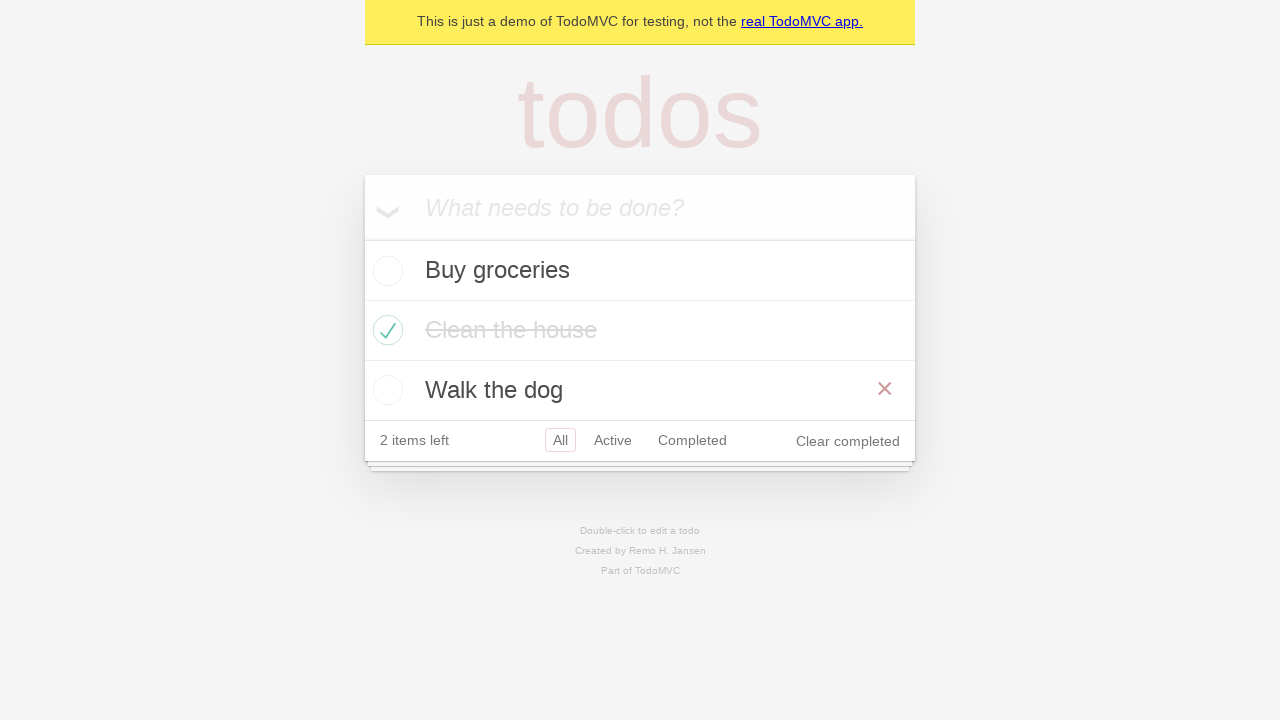

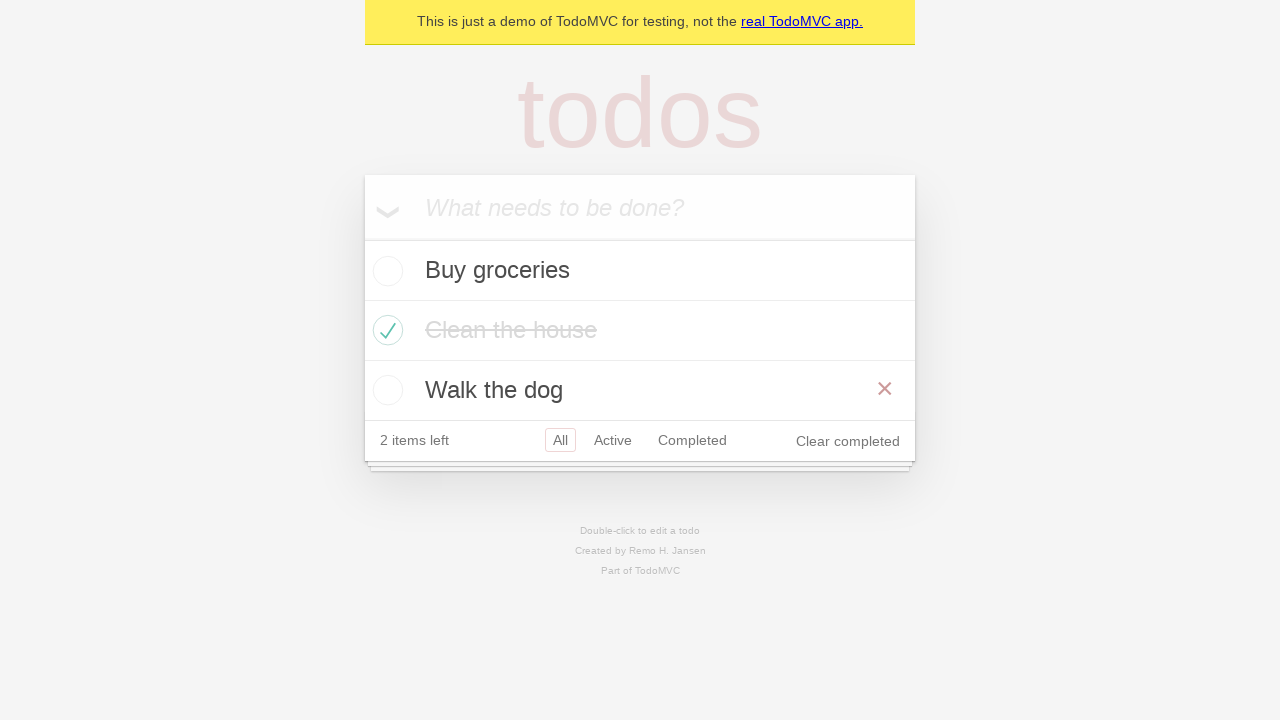